Tests adding todo items by filling the input field and pressing Enter, then verifying the items appear in the list.

Starting URL: https://demo.playwright.dev/todomvc

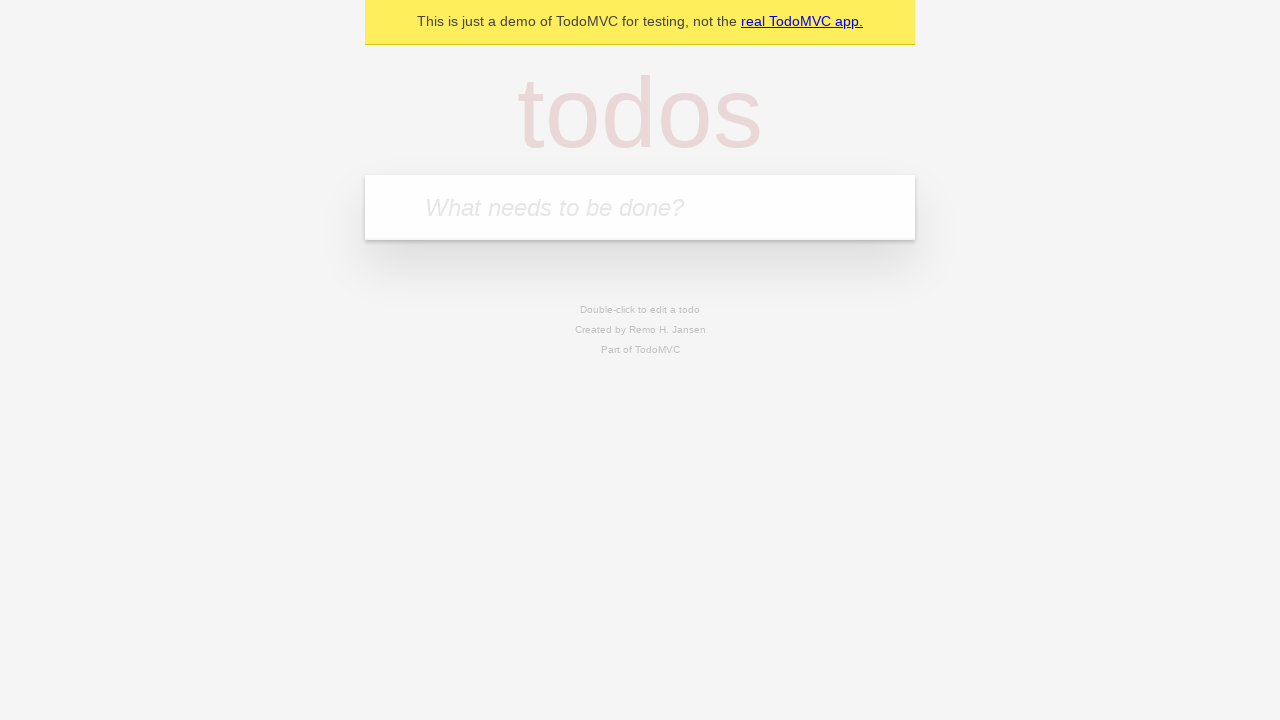

Filled todo input with 'buy some cheese' on internal:attr=[placeholder="What needs to be done?"i]
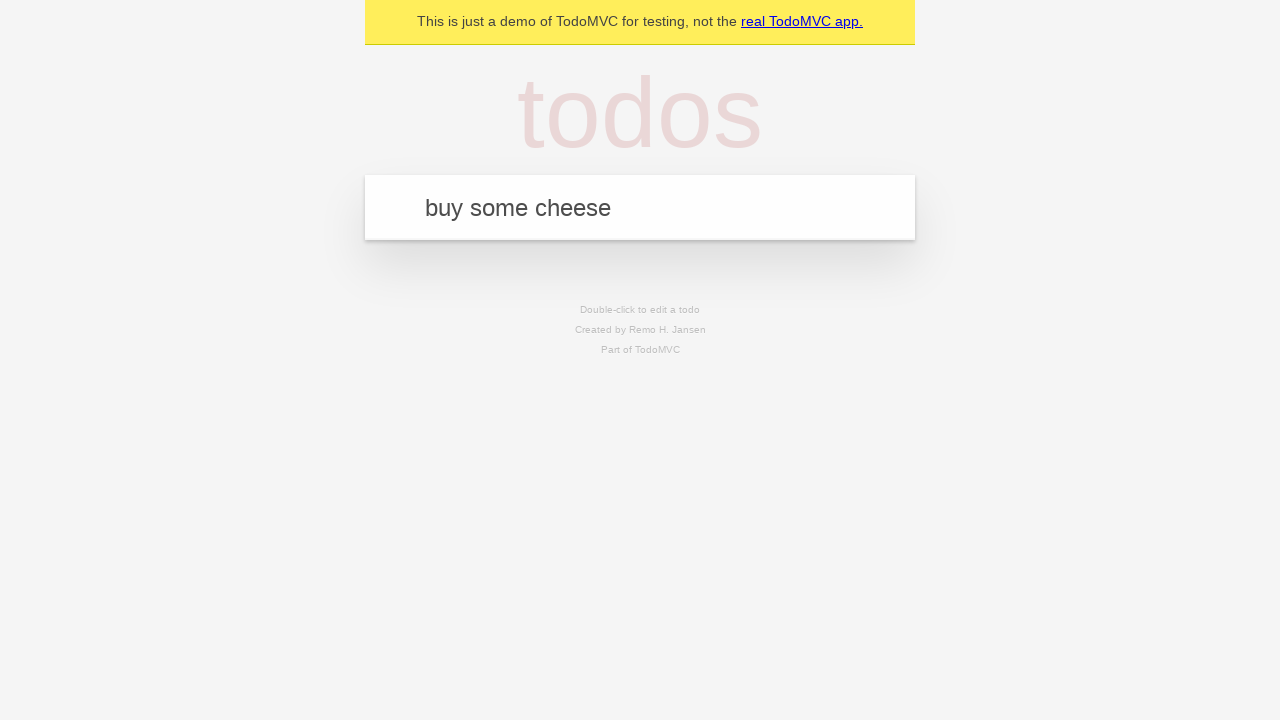

Pressed Enter to create first todo item on internal:attr=[placeholder="What needs to be done?"i]
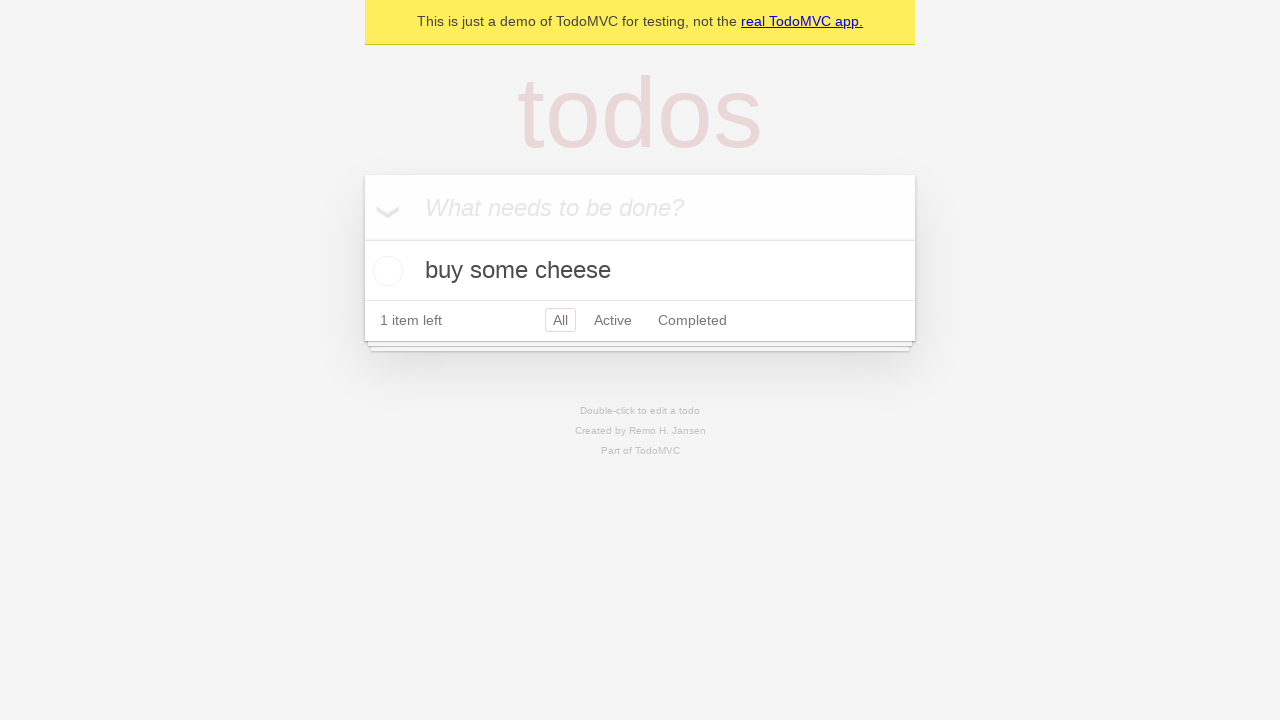

First todo item appeared in the list
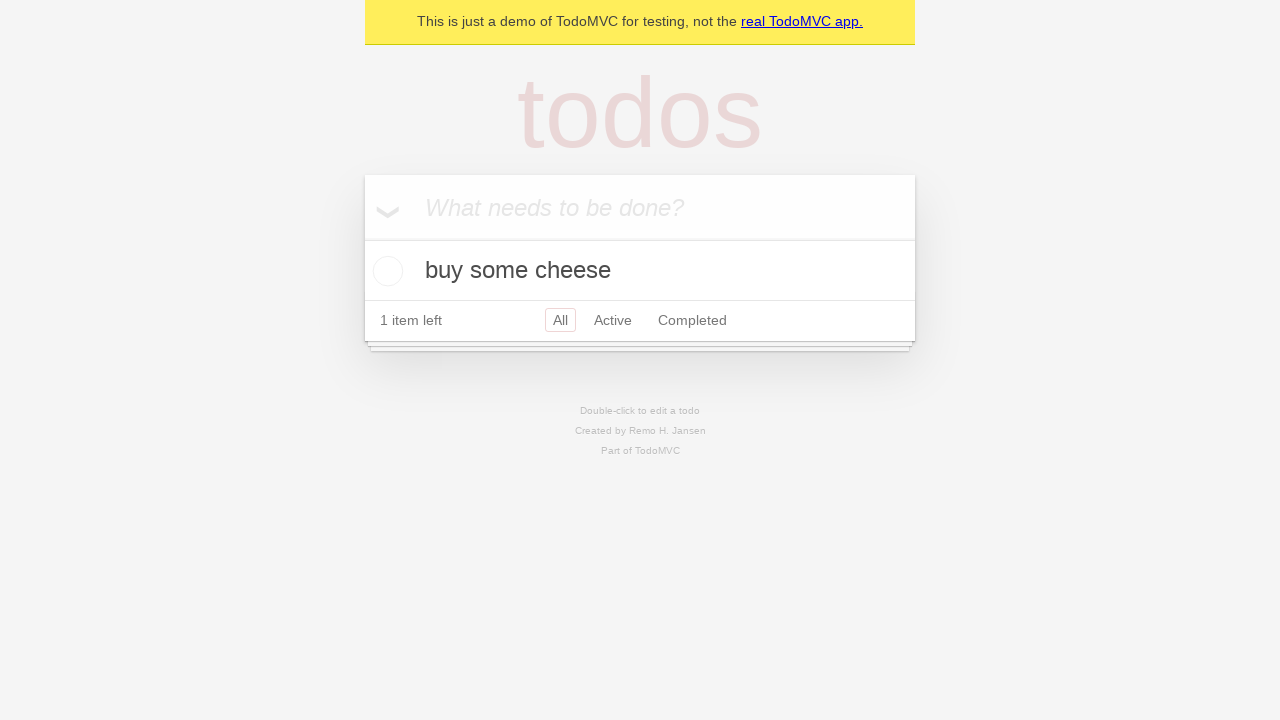

Filled todo input with 'feed the cat' on internal:attr=[placeholder="What needs to be done?"i]
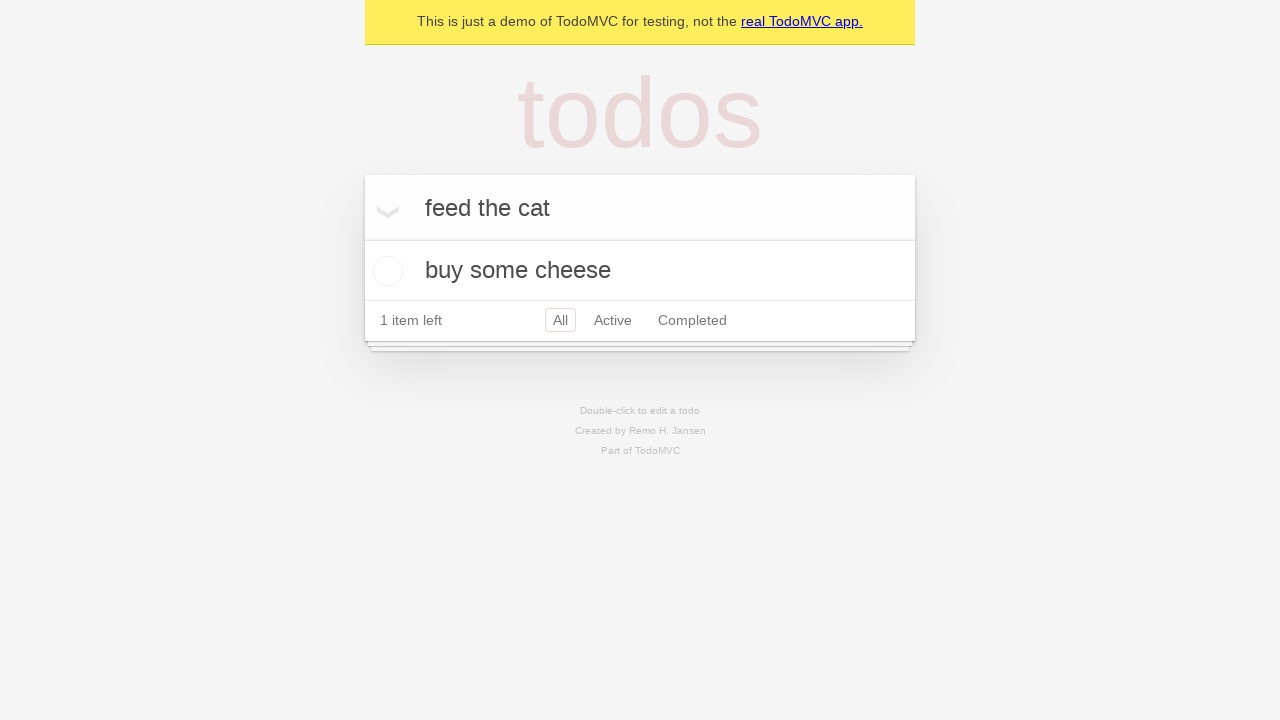

Pressed Enter to create second todo item on internal:attr=[placeholder="What needs to be done?"i]
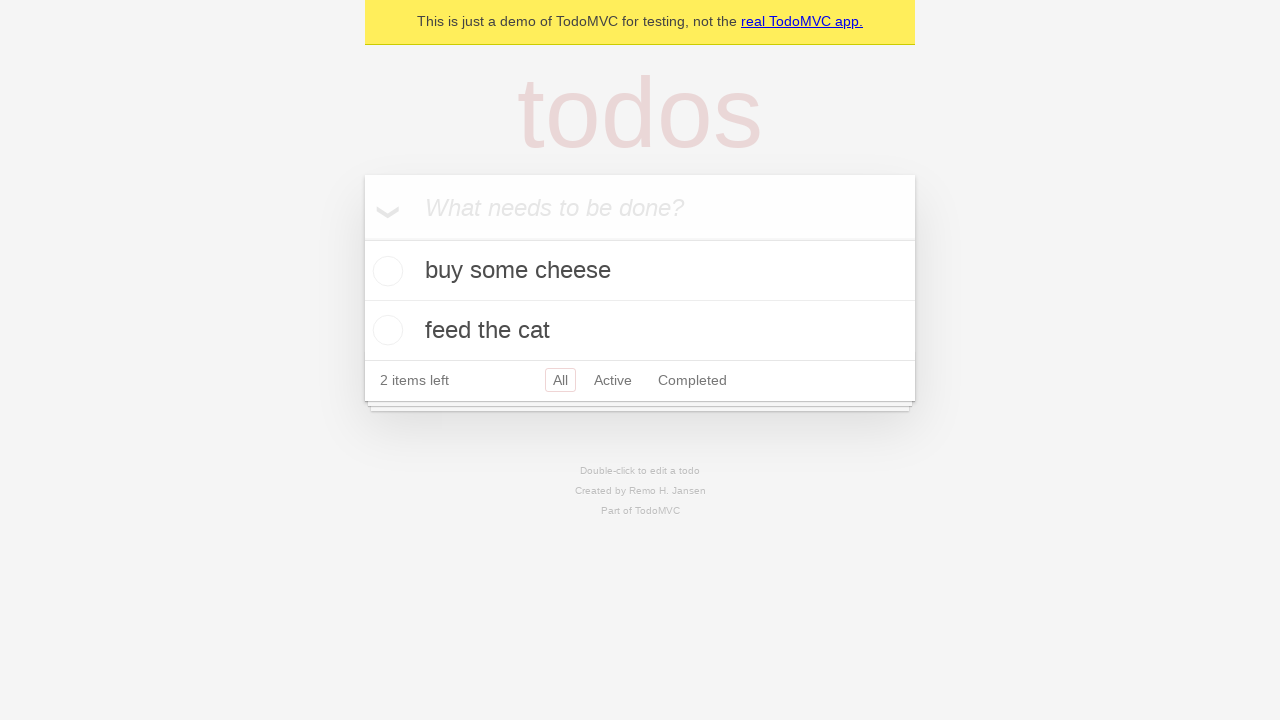

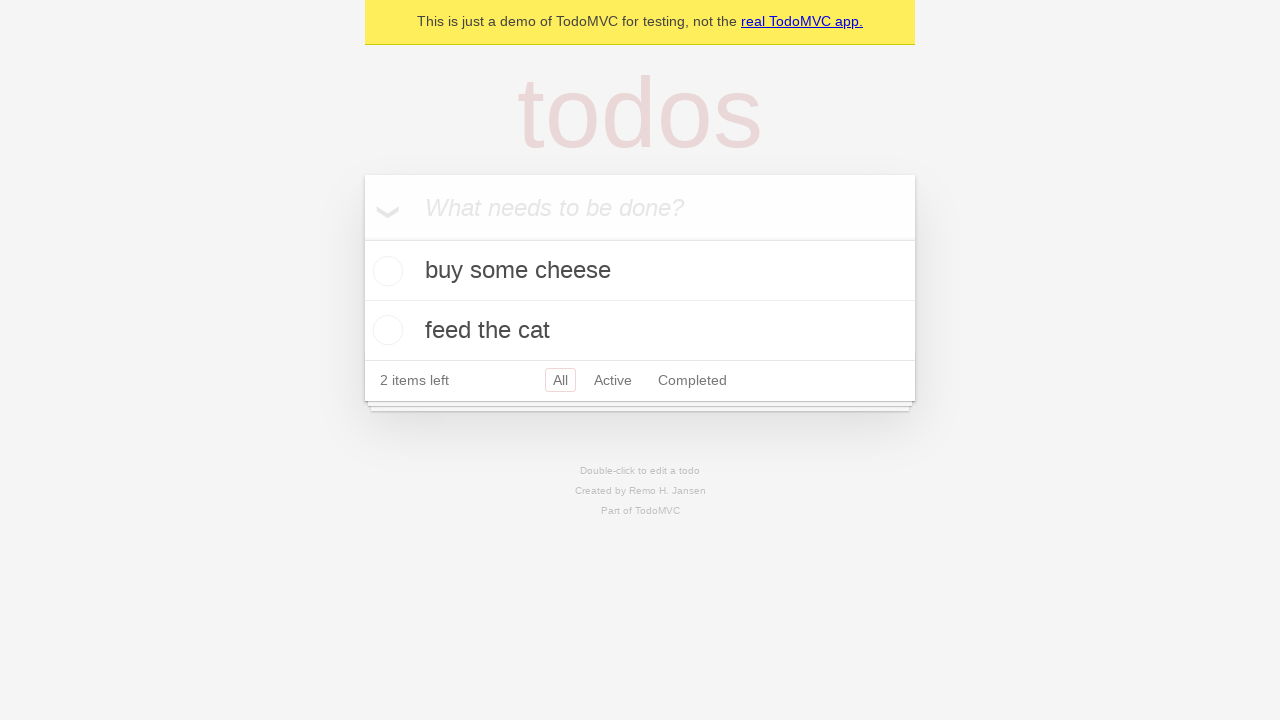